Tests form filling functionality by clicking a link with partial text, then filling out a multi-field form with first name, last name, city, and country information before submitting.

Starting URL: http://suninjuly.github.io/find_link_text

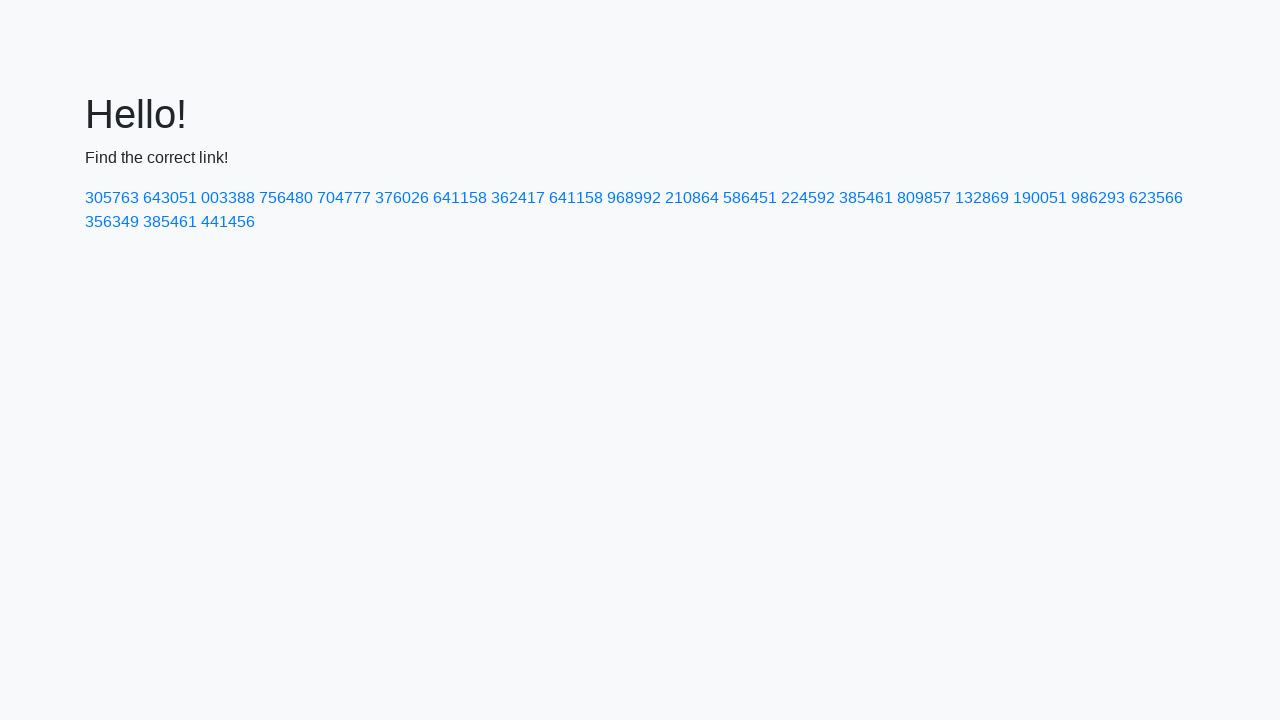

Clicked link containing partial text '224592' at (808, 198) on a:has-text('224592')
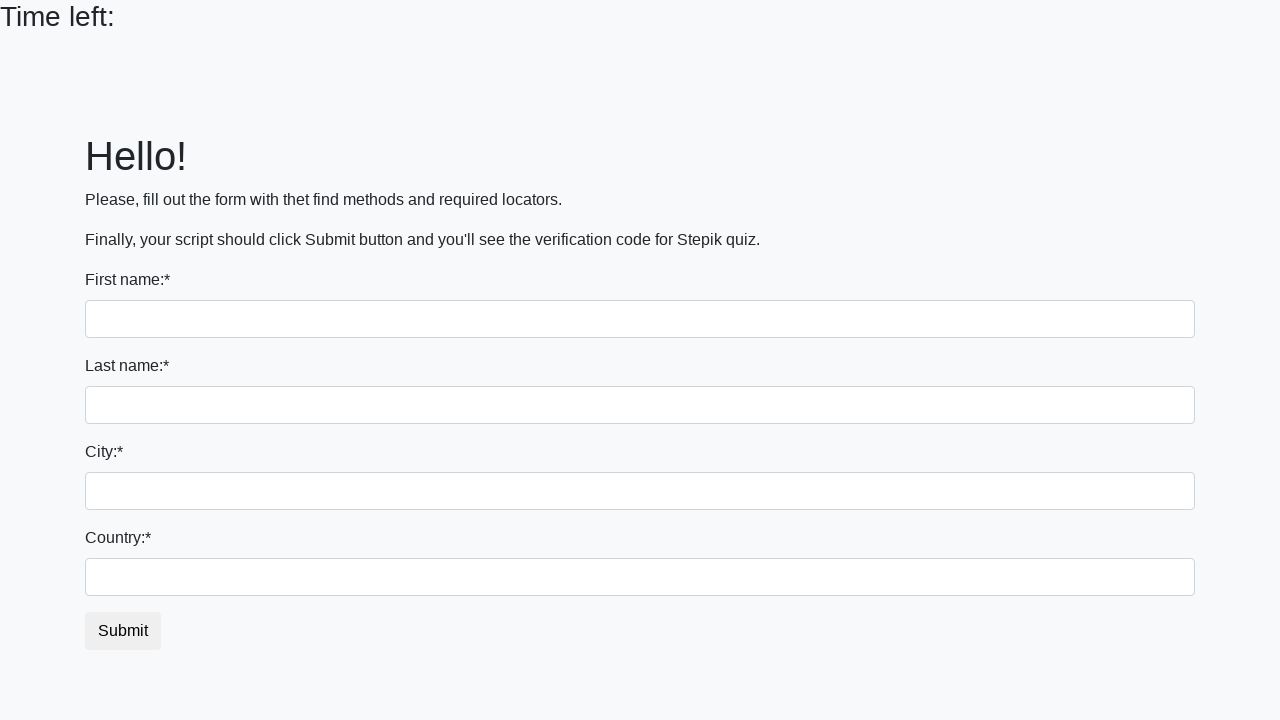

Filled first name field with 'Ivan' on input
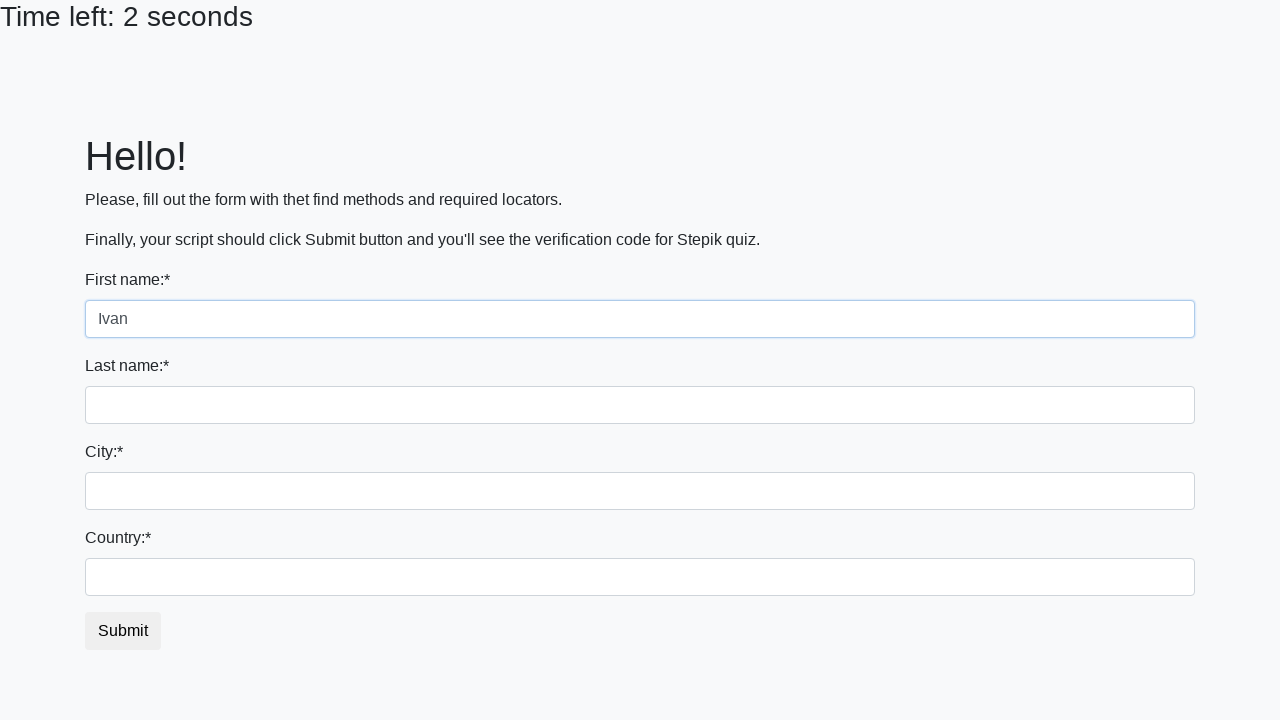

Filled last name field with 'Petrov' on input[name='last_name']
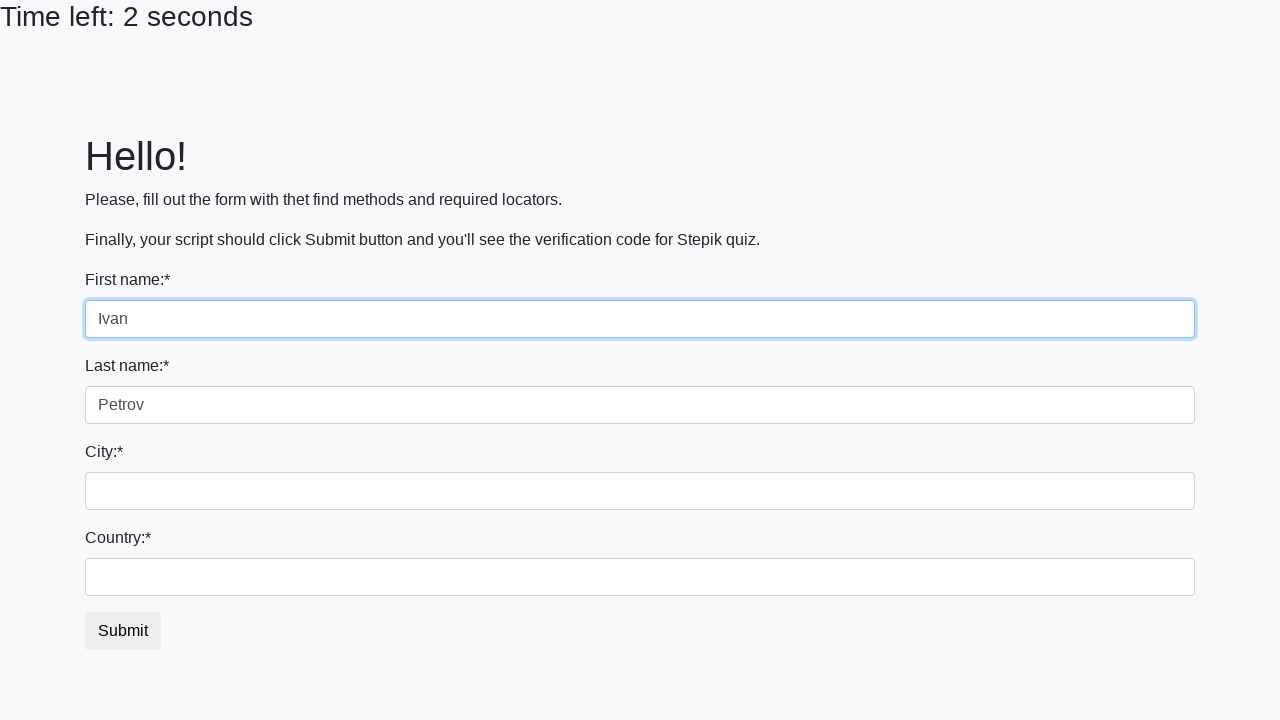

Filled city field with 'Smolensk' on .city
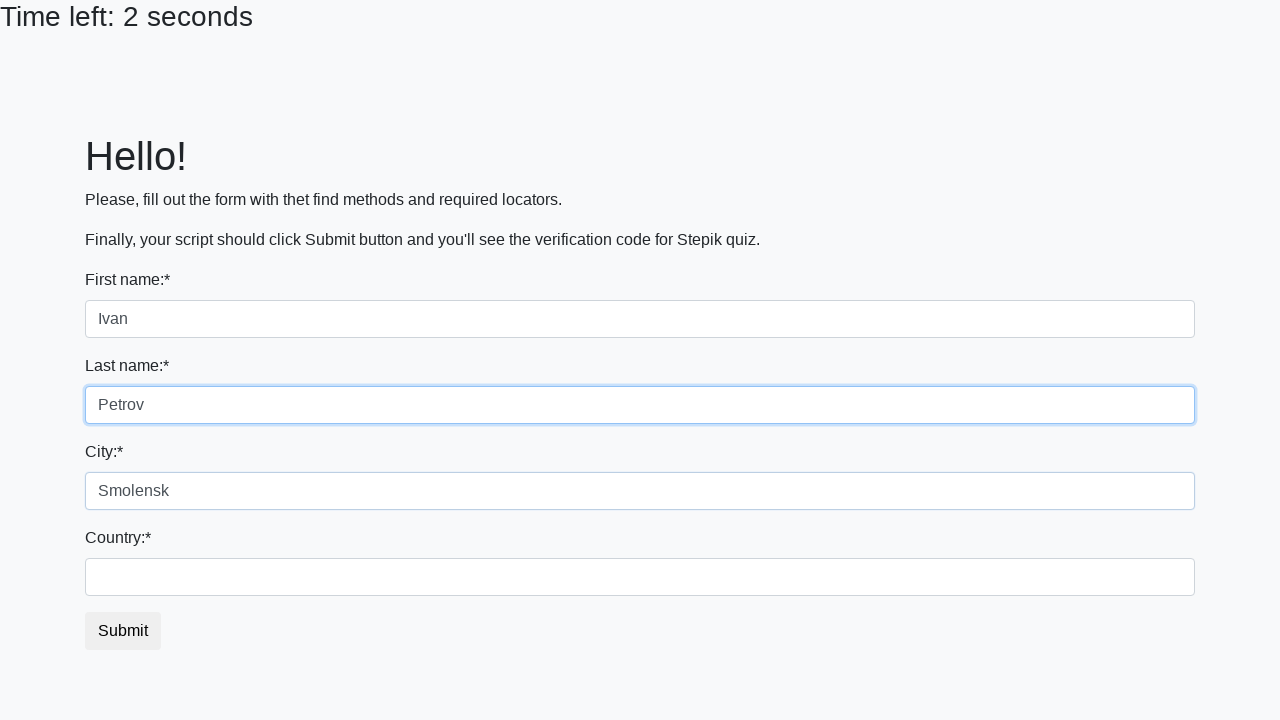

Filled country field with 'Russia' on #country
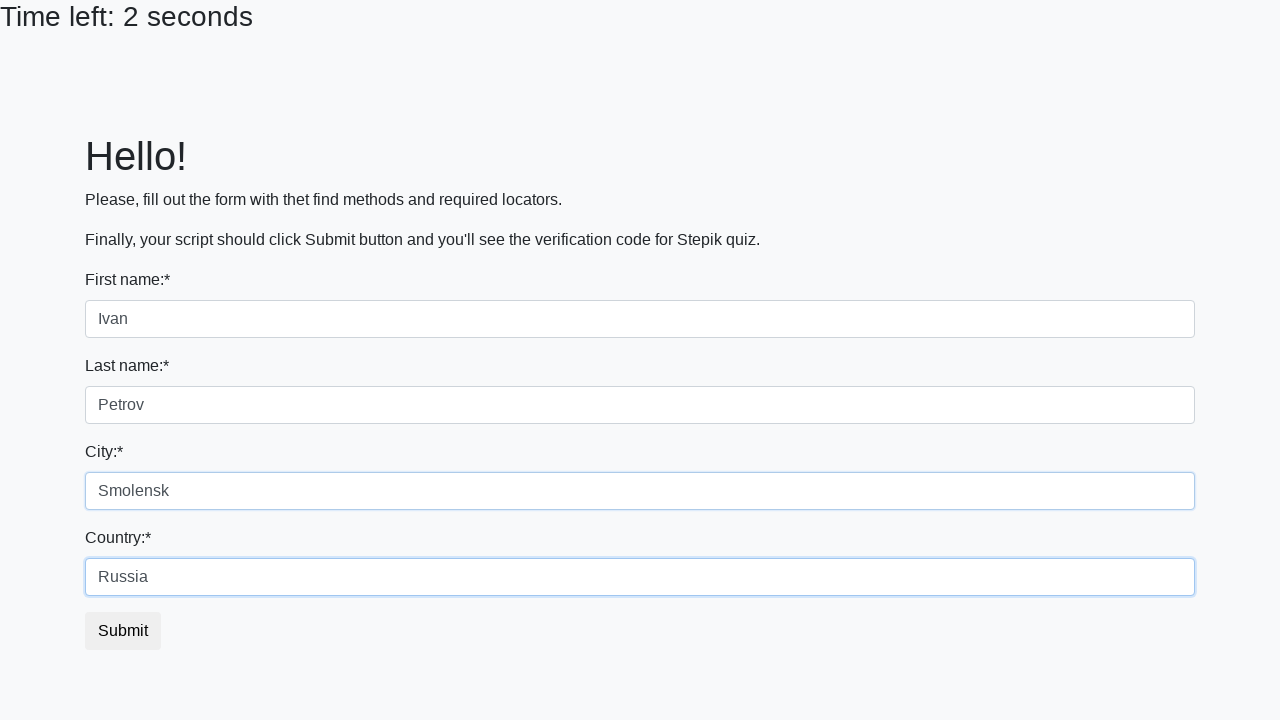

Clicked submit button to submit form at (123, 631) on button.btn
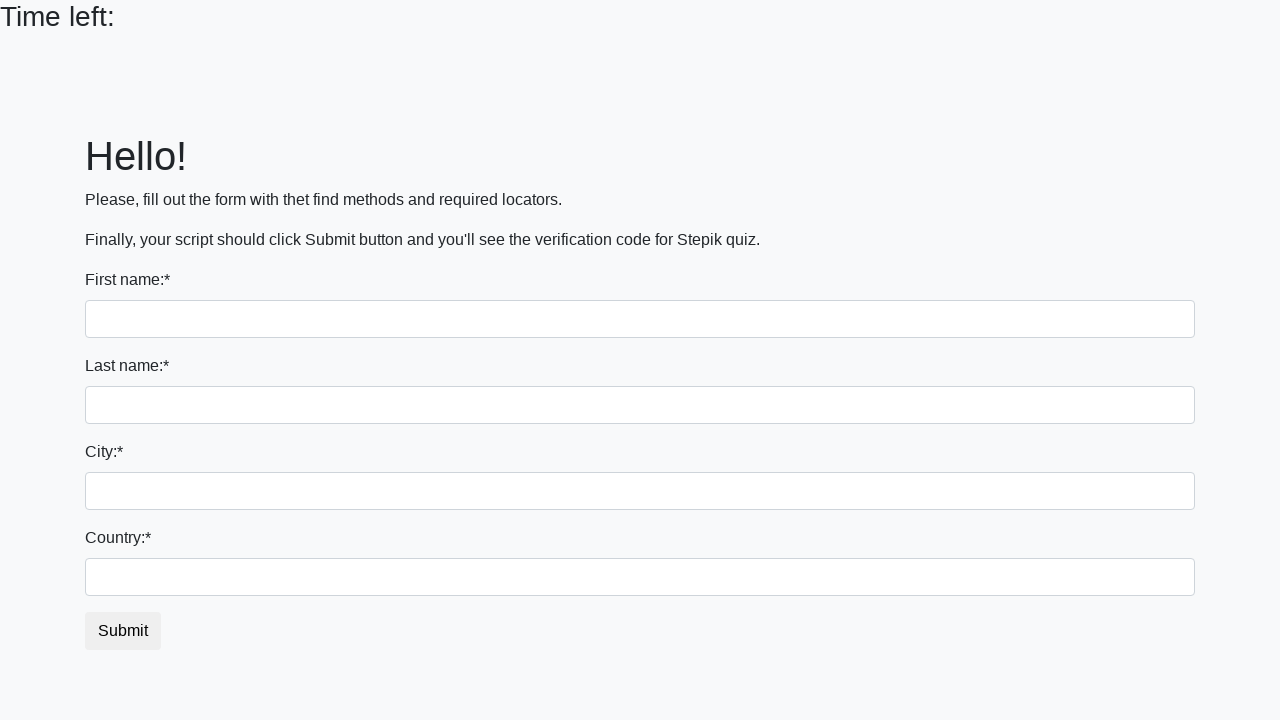

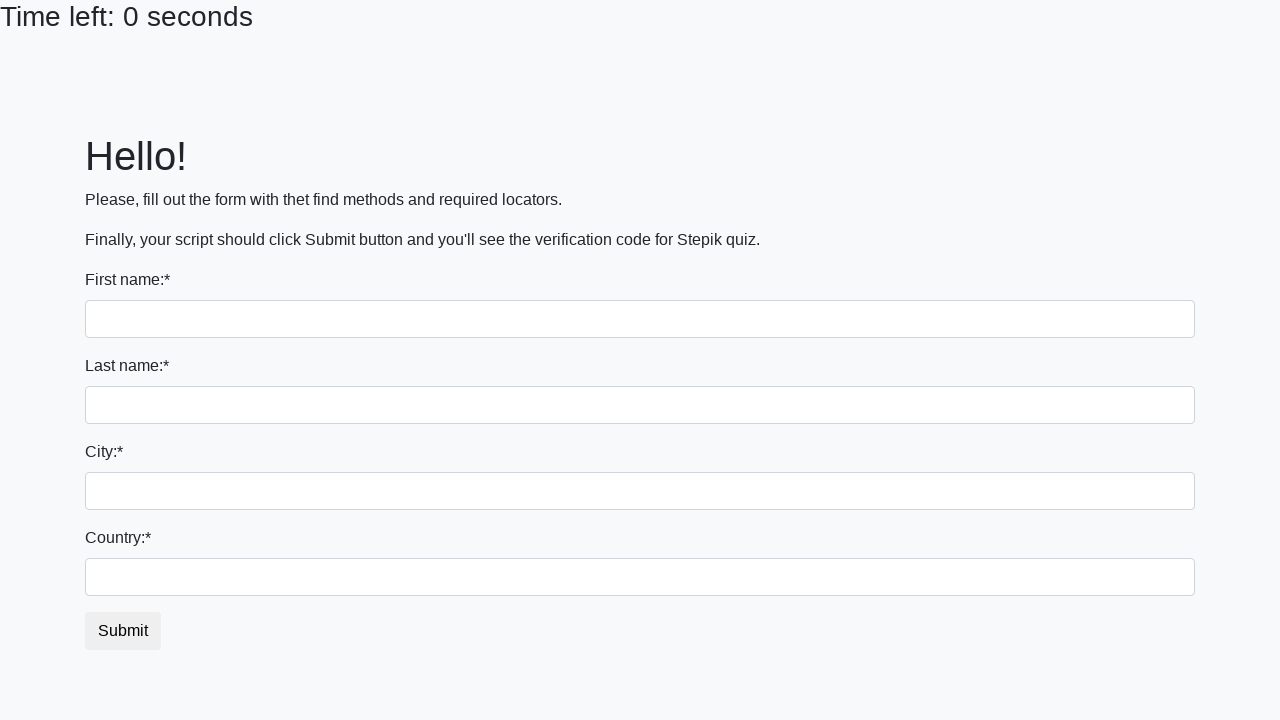